Tests keyboard shortcuts functionality by copying text from one textarea to another using Ctrl+A, Ctrl+C, Tab, and Ctrl+V keyboard combinations

Starting URL: https://text-compare.com/

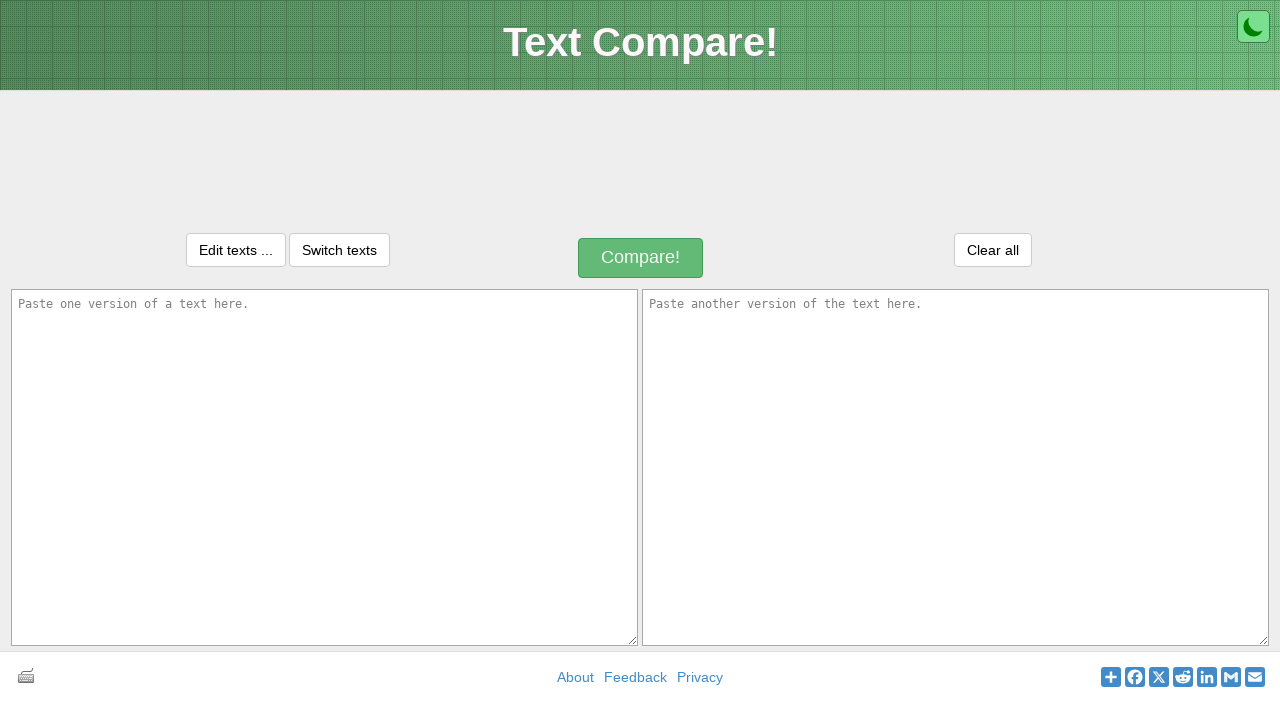

Located first textarea element with id 'inputText1'
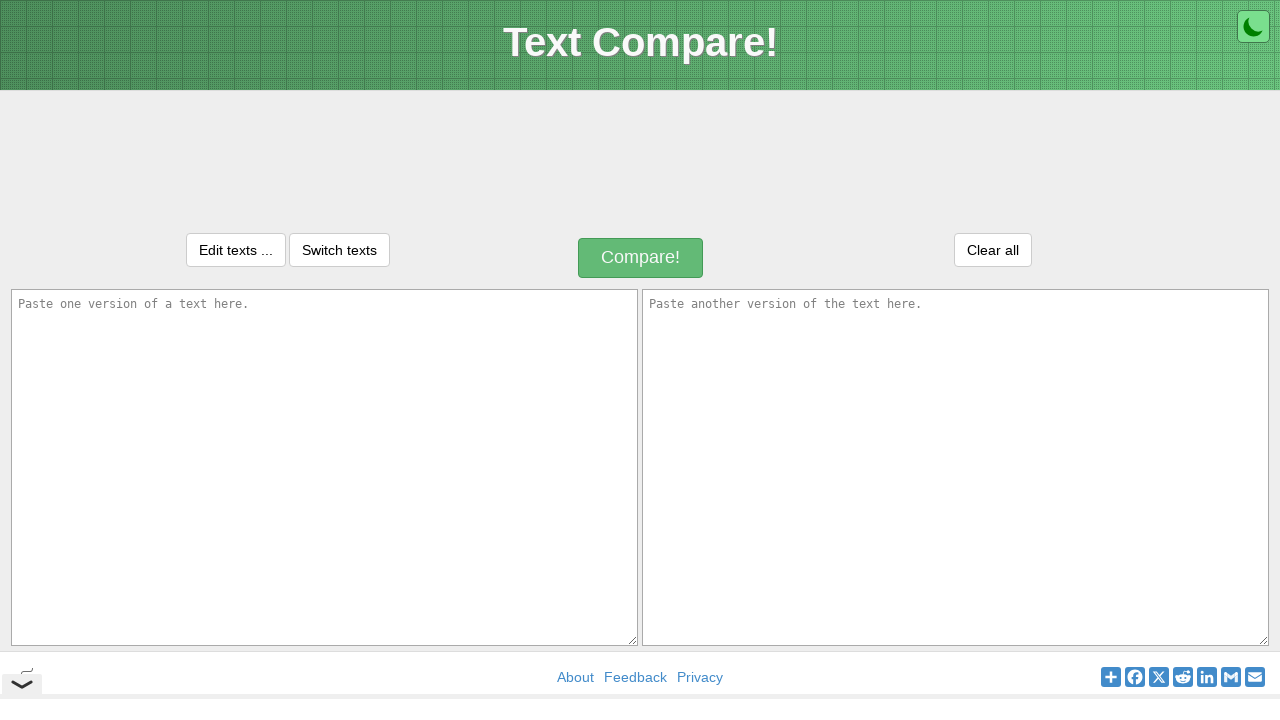

Located second textarea element with id 'inputText2'
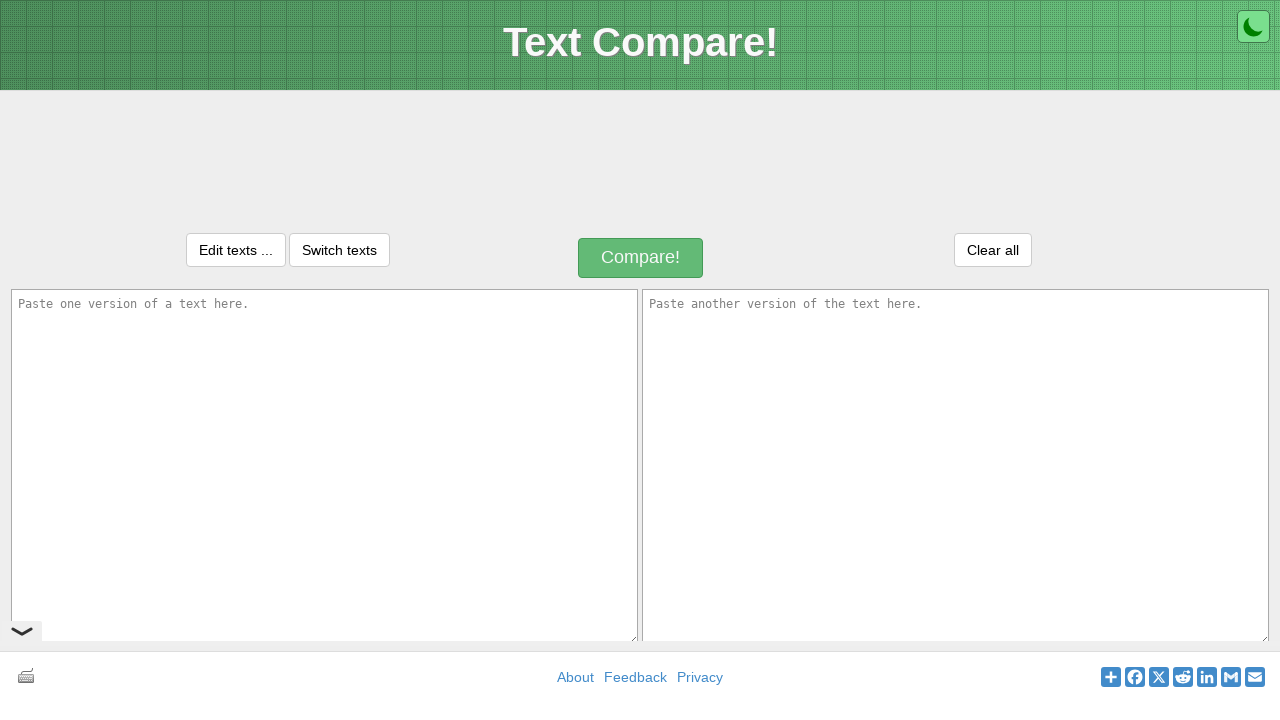

Filled first textarea with 'welcome to selenium' on xpath=//textarea[@id='inputText1']
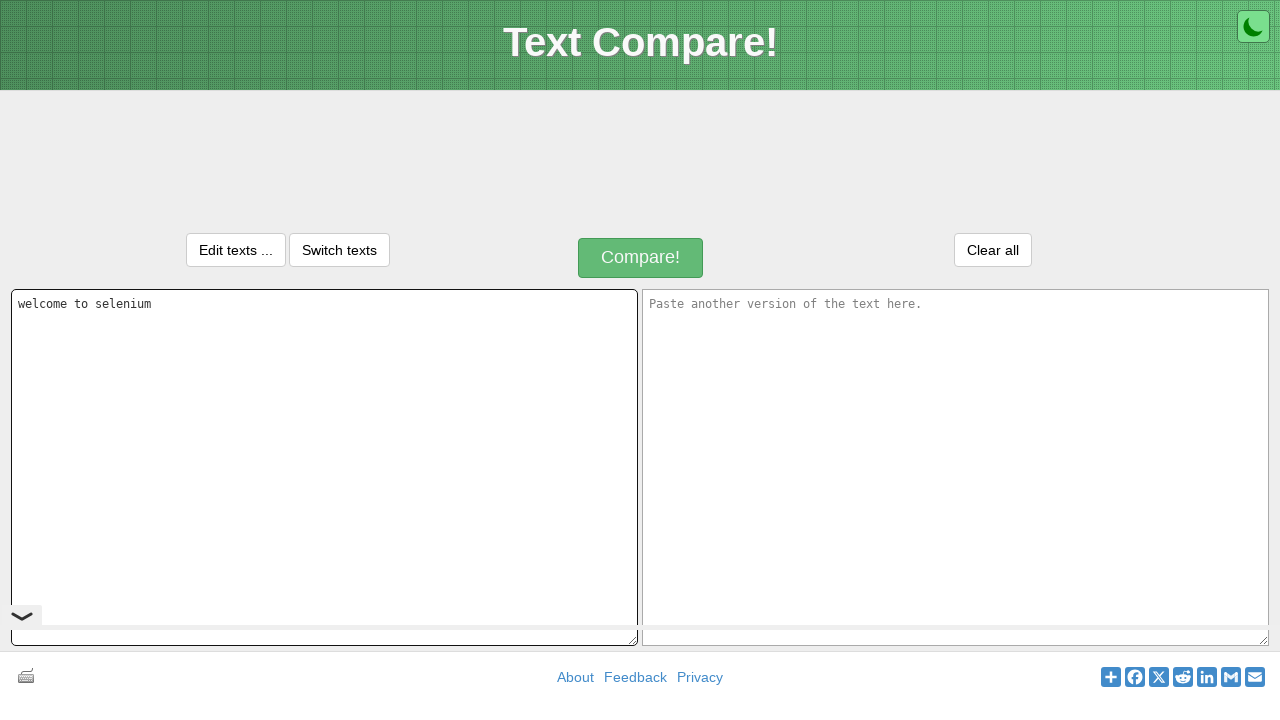

Clicked on first textarea to focus it at (324, 467) on xpath=//textarea[@id='inputText1']
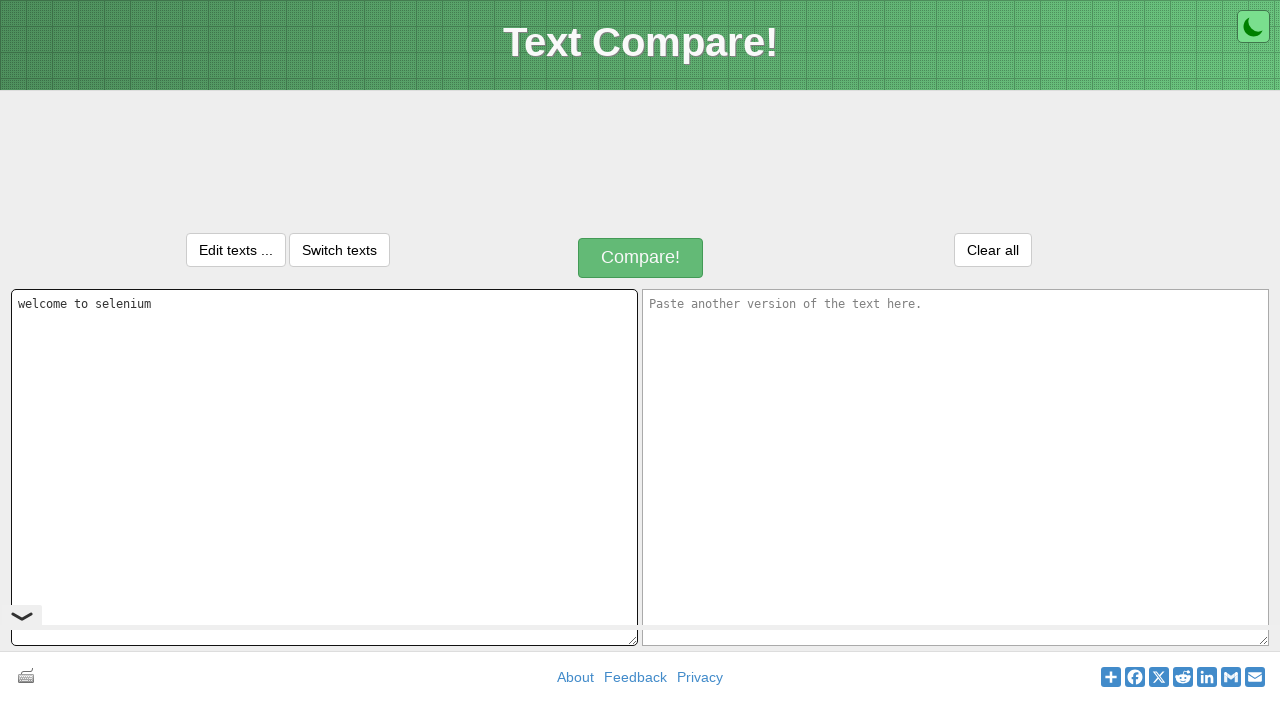

Pressed Ctrl+A to select all text in first textarea
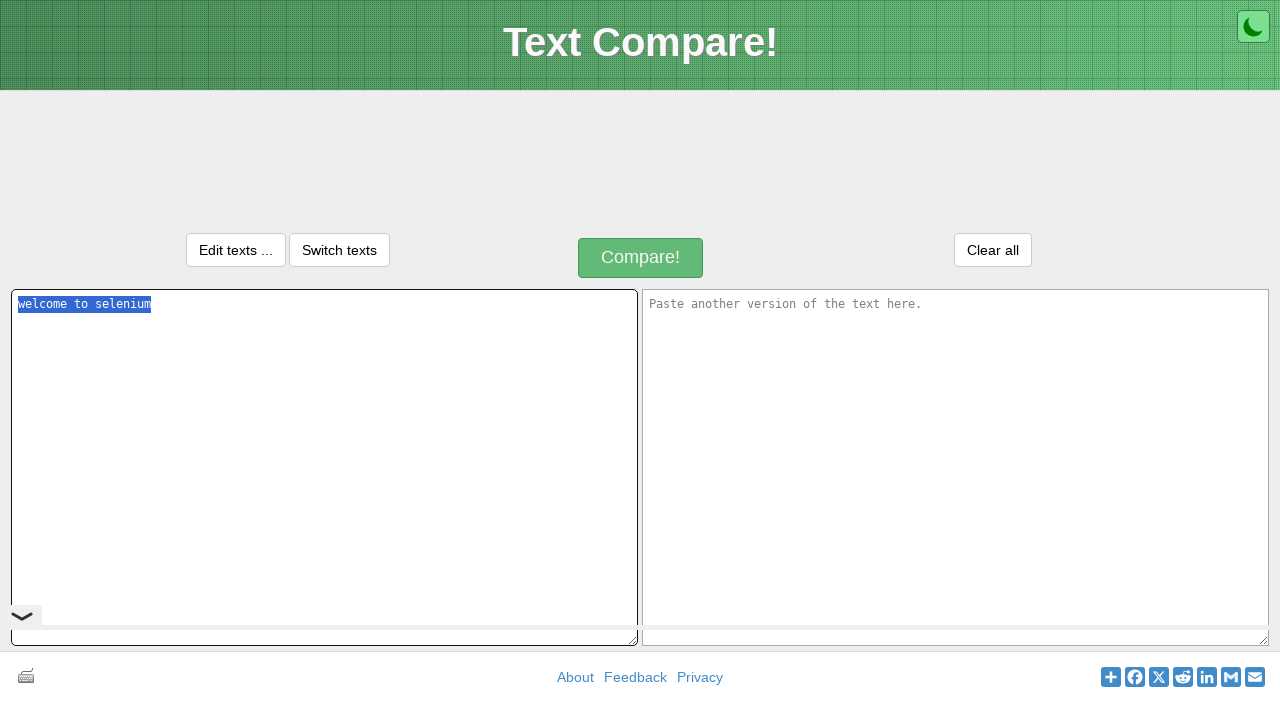

Pressed Ctrl+C to copy selected text
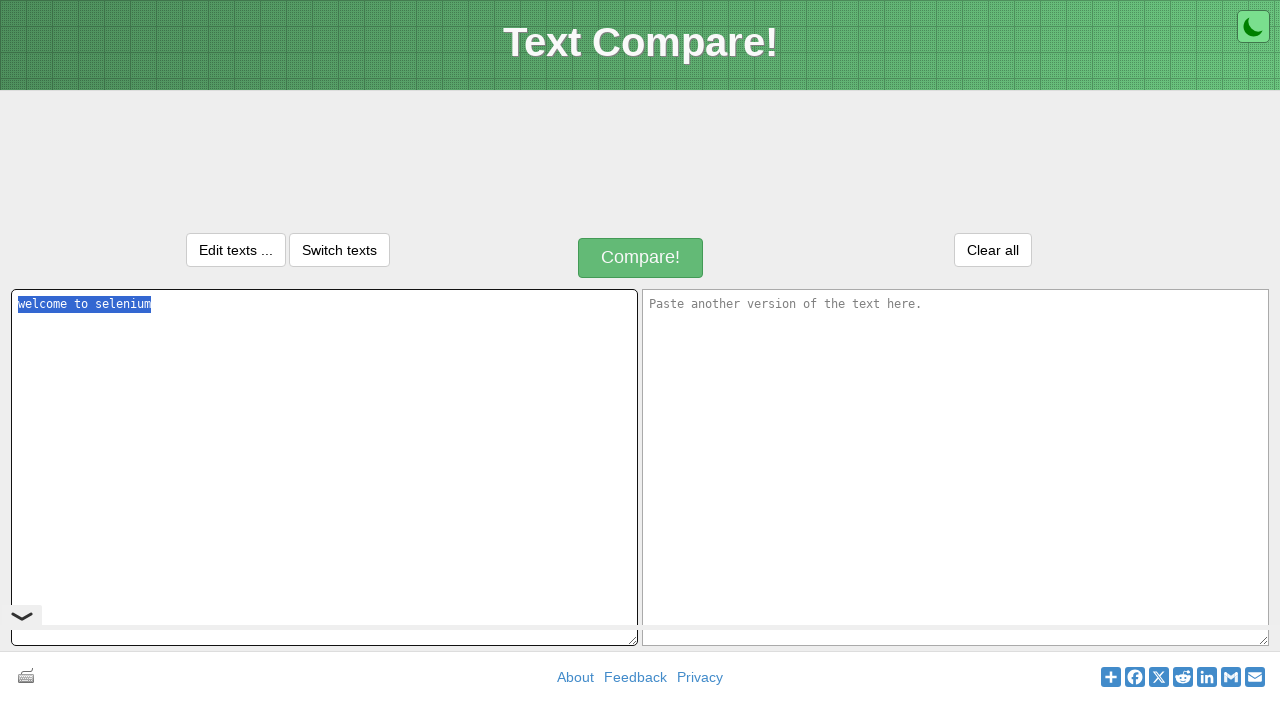

Pressed Tab to navigate focus to second textarea
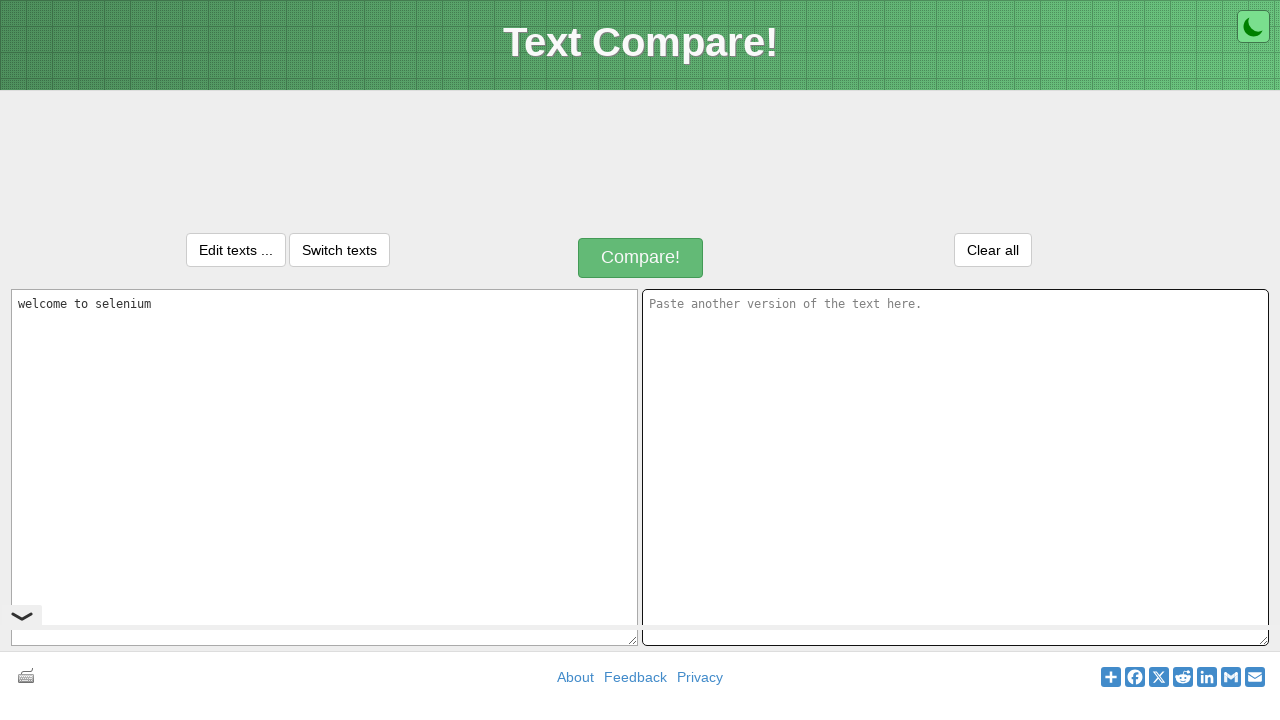

Pressed Ctrl+V to paste copied text into second textarea
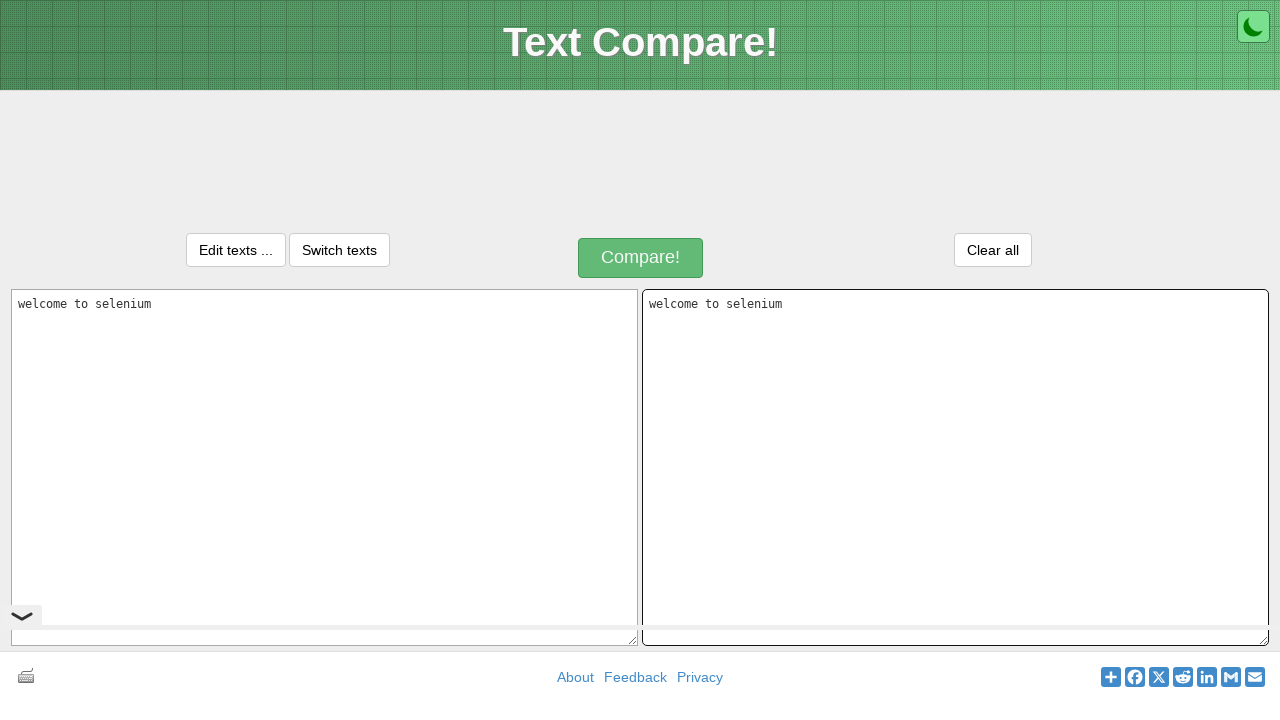

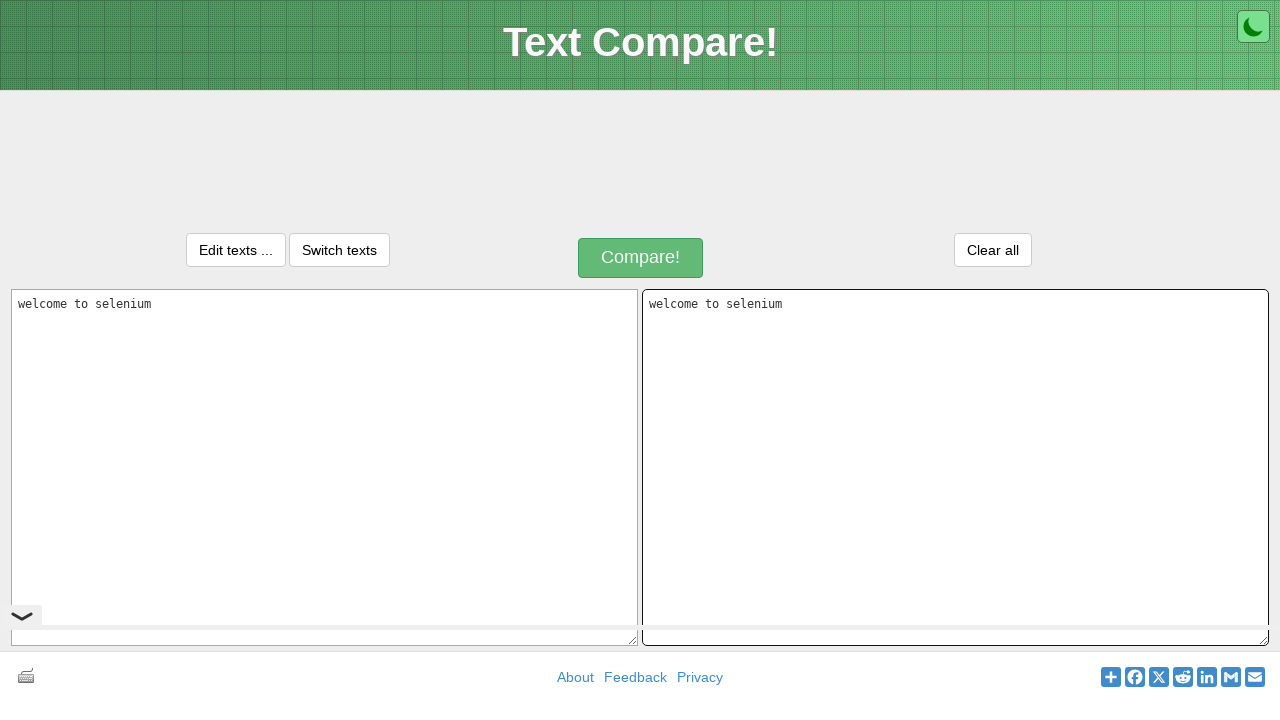